Navigates to vitamini.ge website and verifies that the featured products section element is present and visible on the page

Starting URL: https://vitamini.ge/

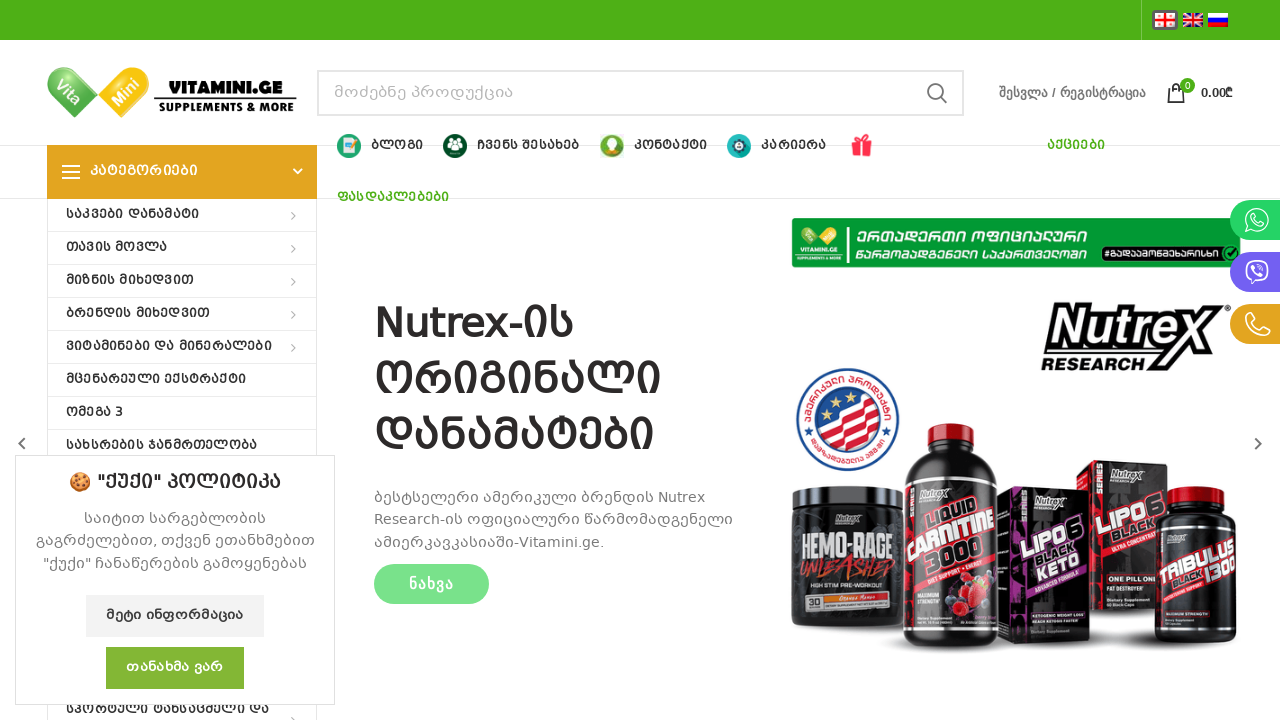

Navigated to https://vitamini.ge/
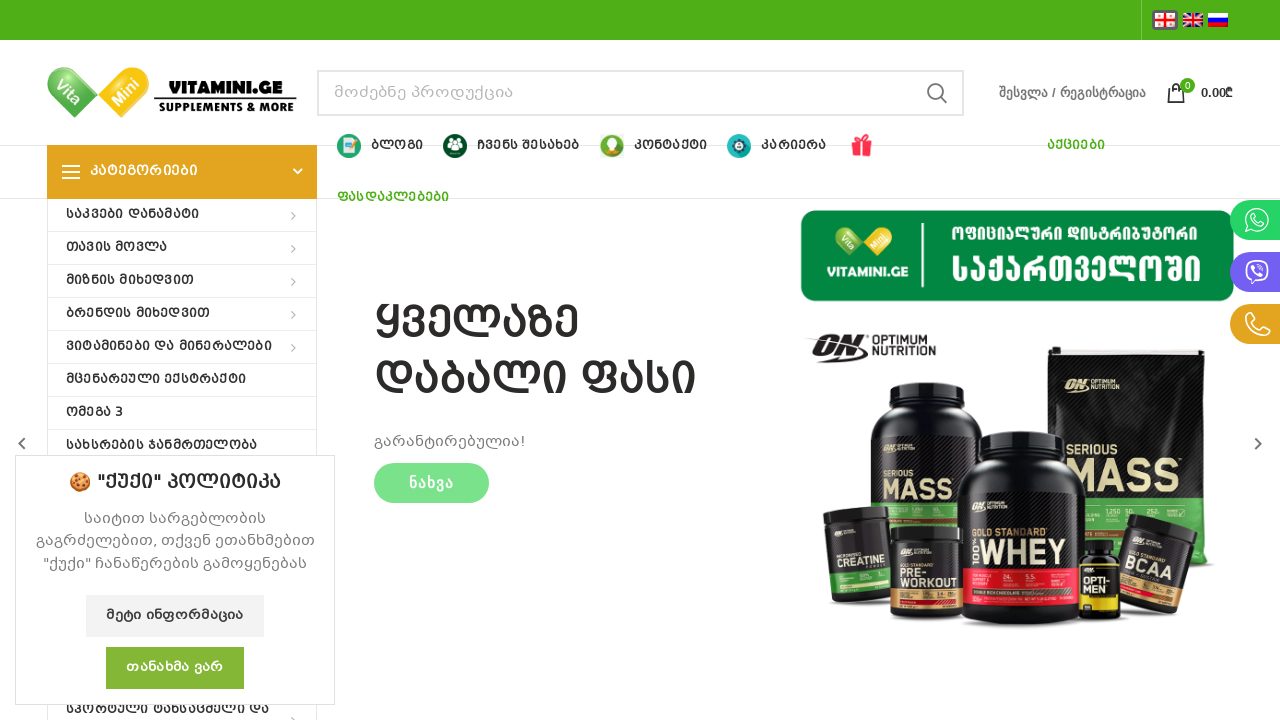

Featured products section became visible
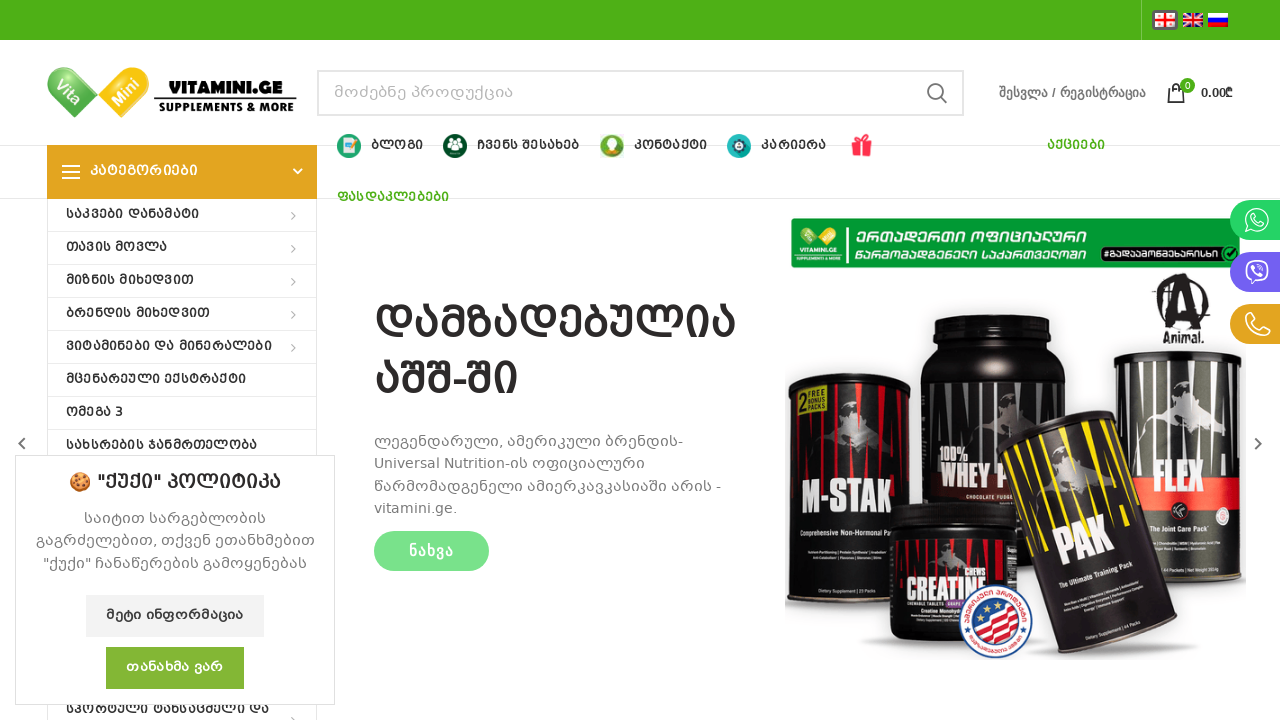

Verified that featured products section is present and visible
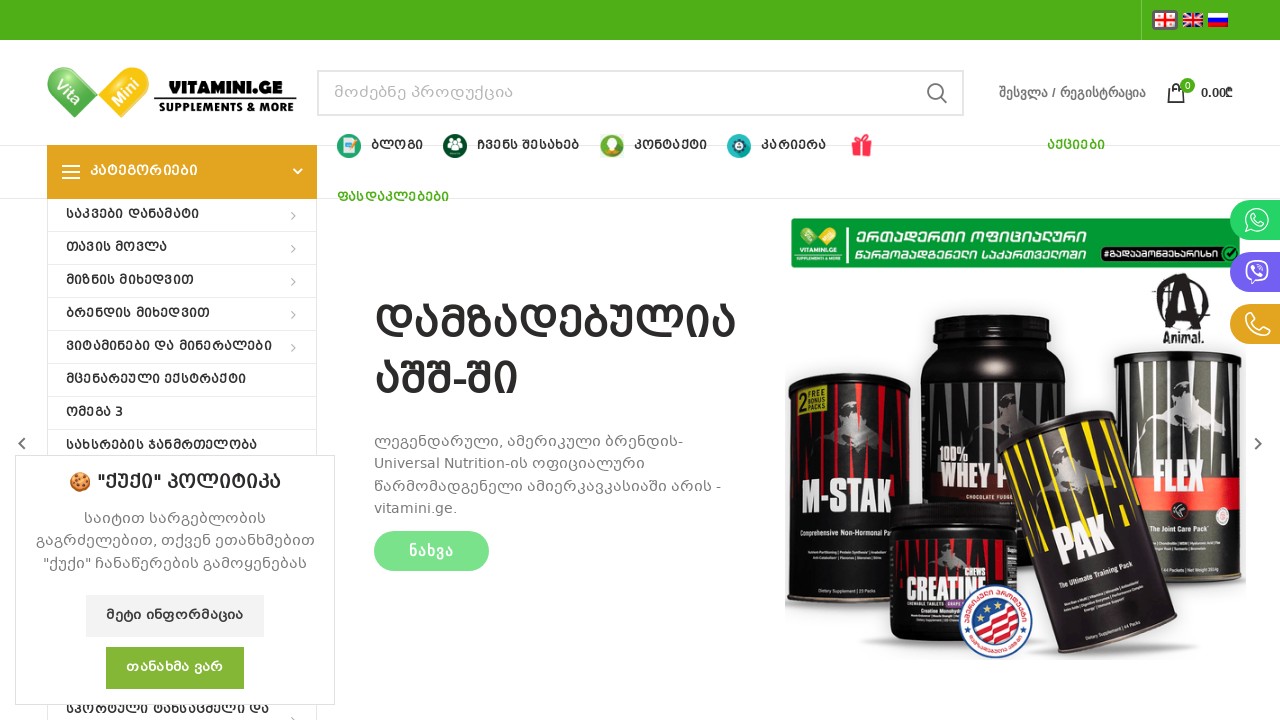

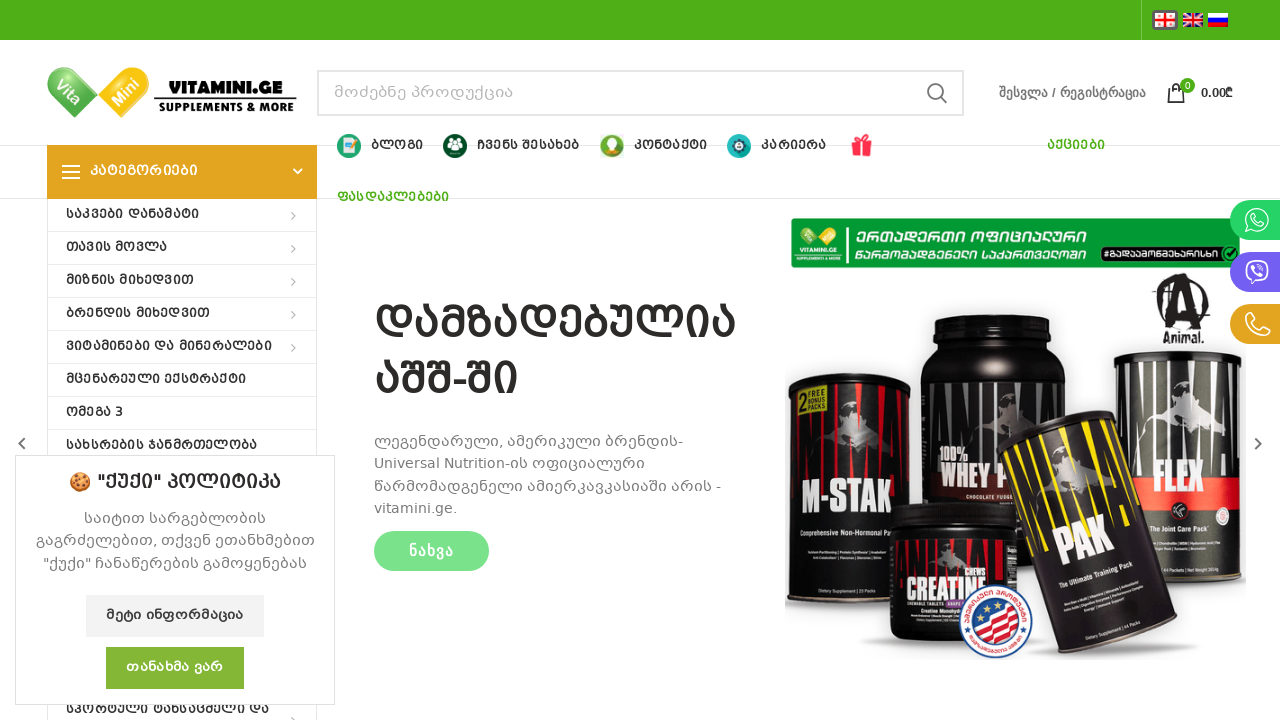